Tests Google Translate functionality by entering Hebrew text into the translation field

Starting URL: https://translate.google.com/?sl=iw&tl=en&op=translate

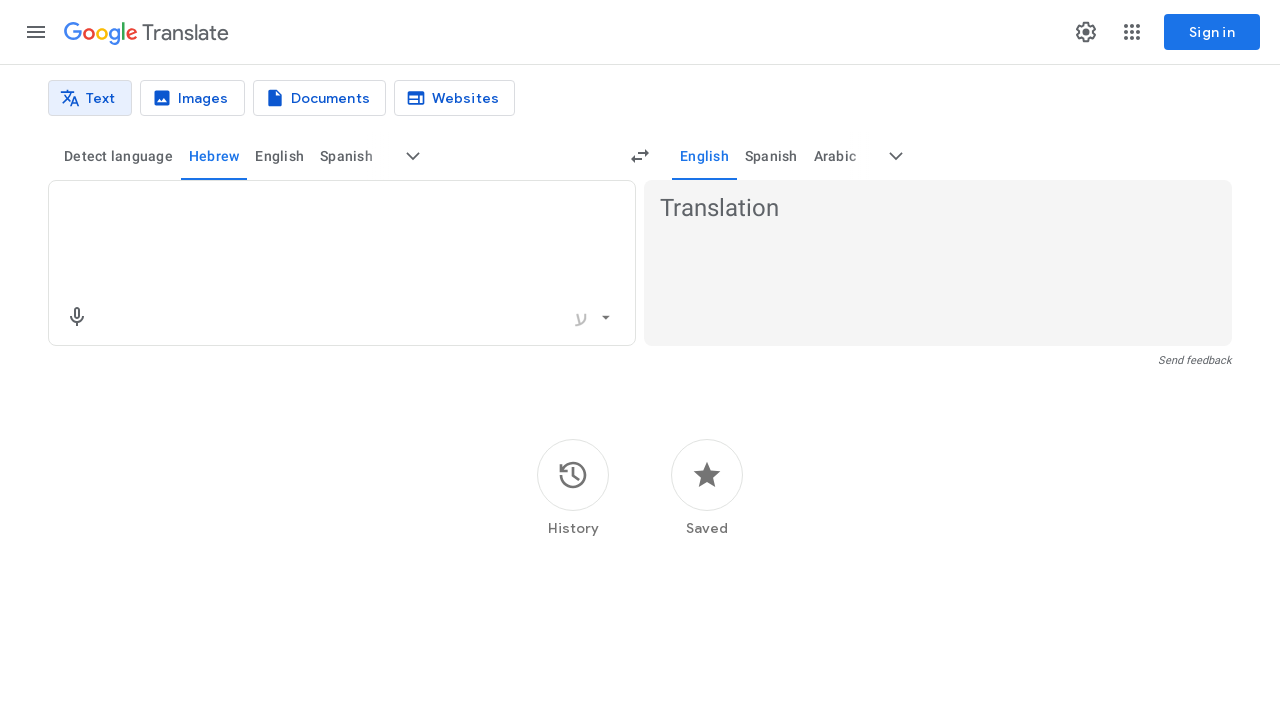

Filled translation textarea with Hebrew text on textarea
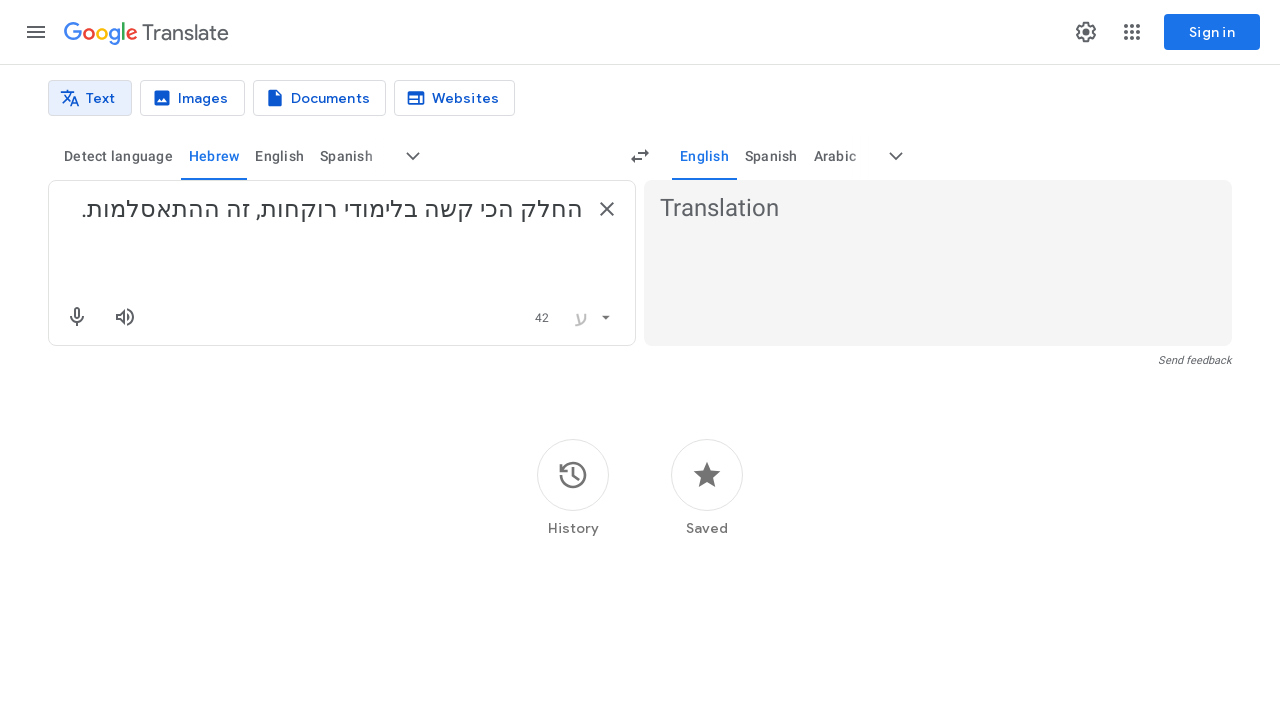

Waited for translation to appear
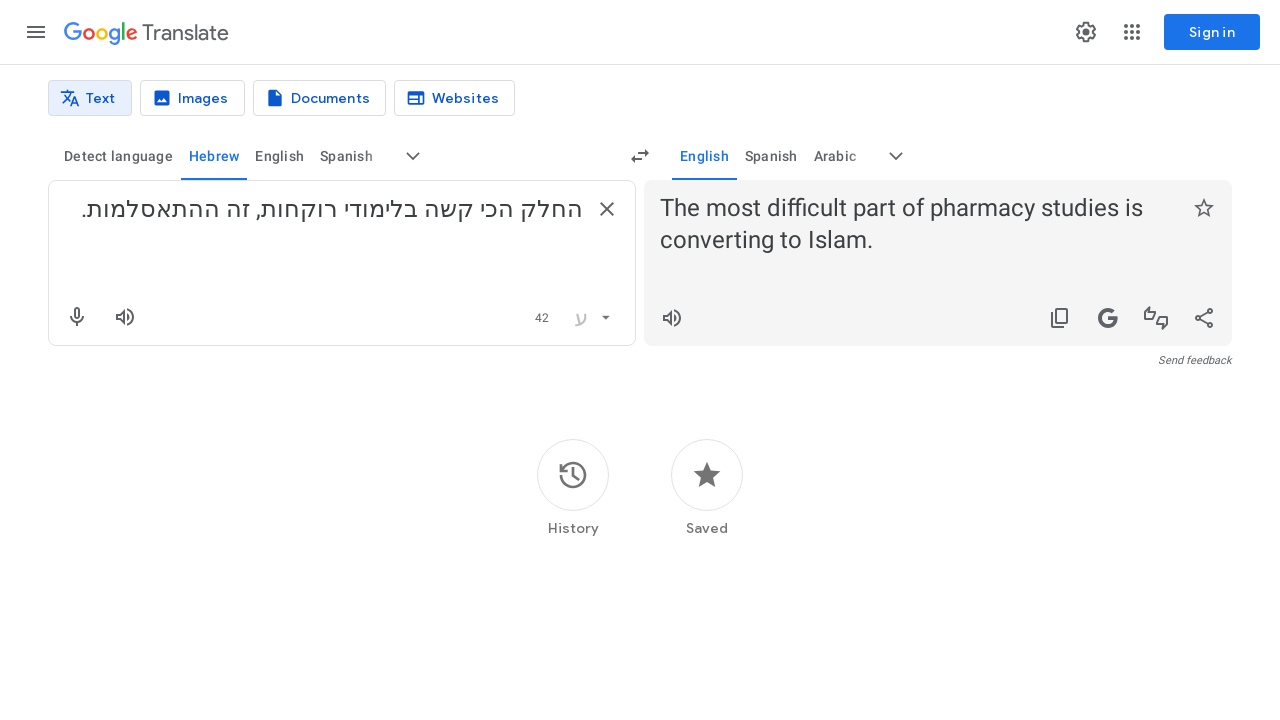

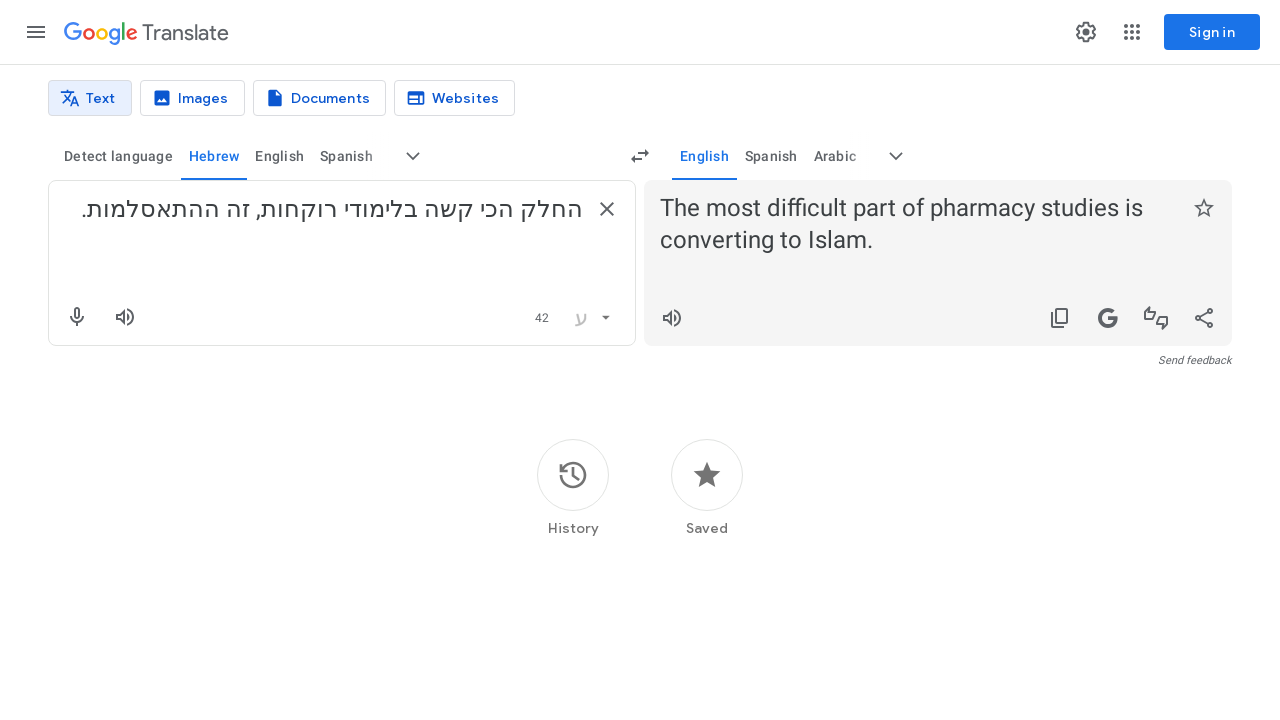